Fills in the address text area field

Starting URL: http://demo.automationtesting.in/Register.html

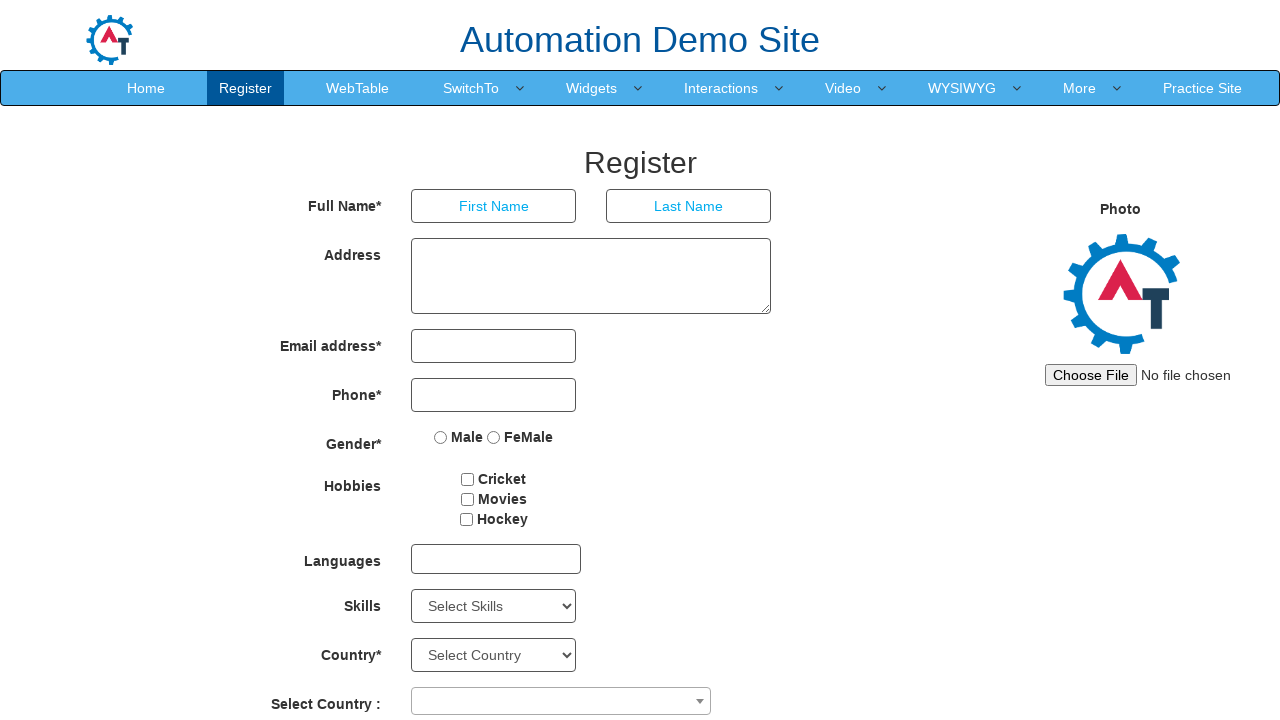

Cleared the address text area field on textarea[ng-model='Adress']
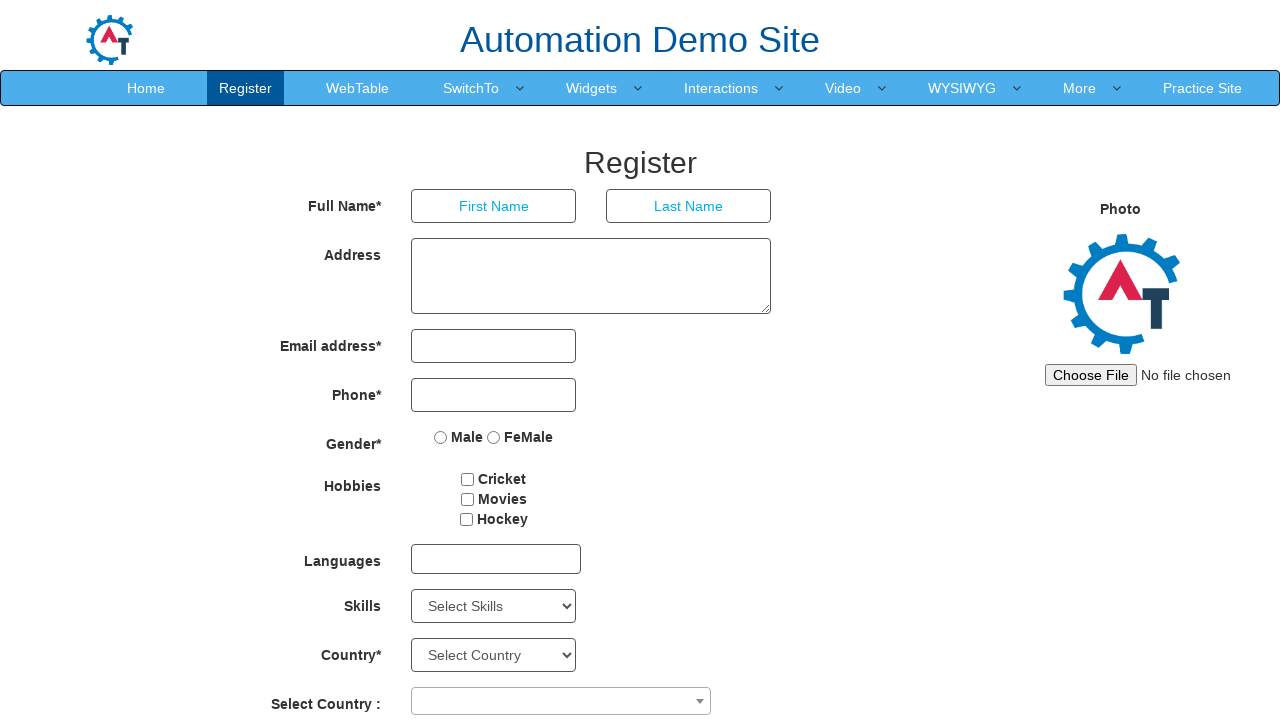

Filled address text area with 'sample test adress' on textarea[ng-model='Adress']
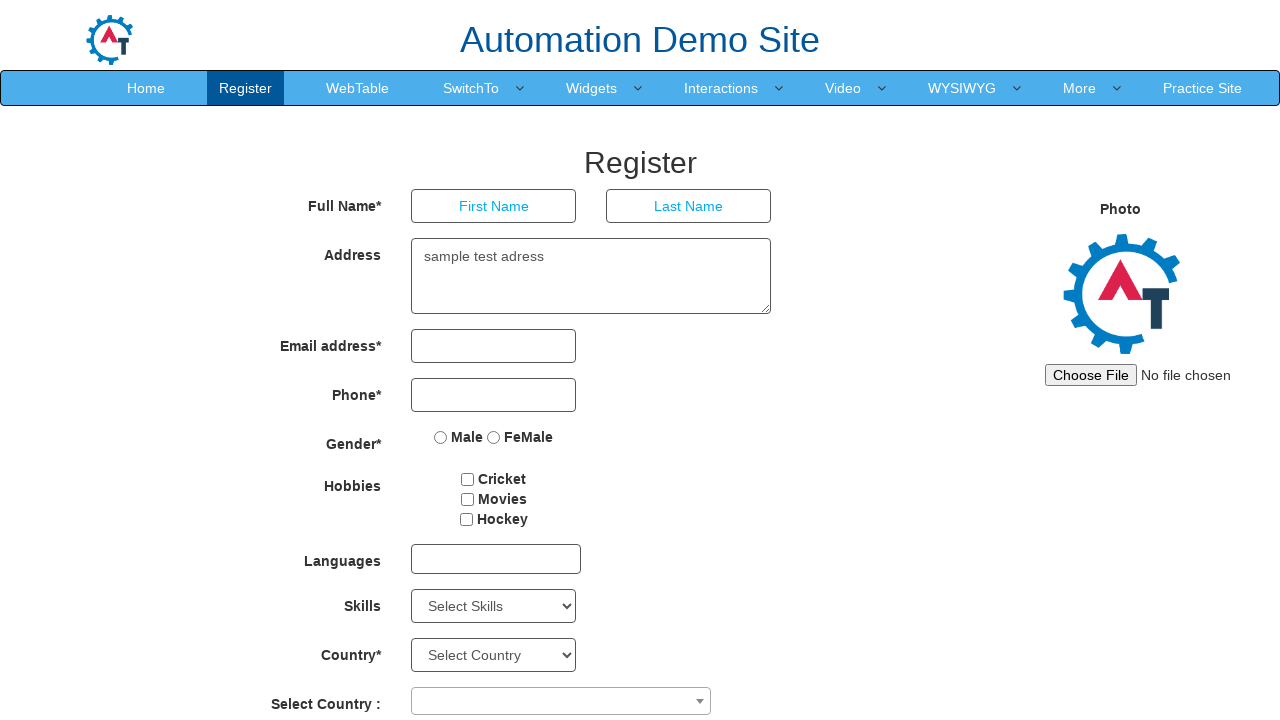

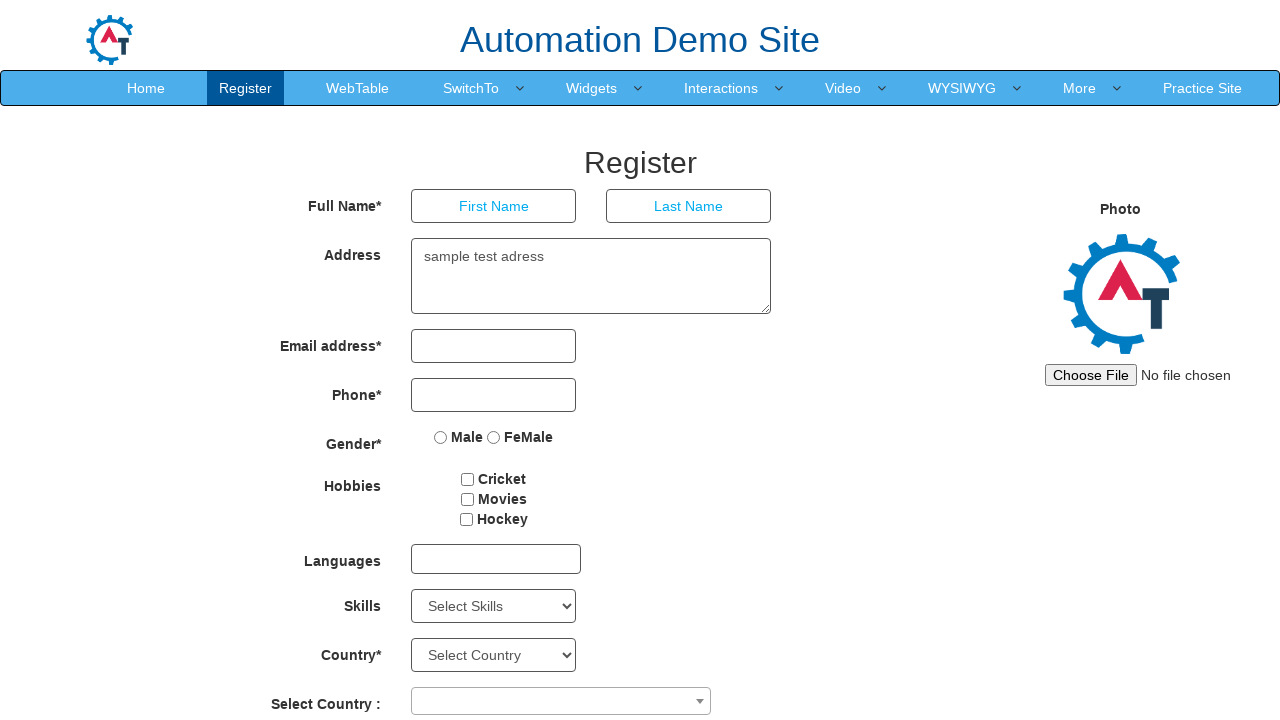